Tests dynamic button clicking functionality by clicking four buttons in sequence (button00 through button03) and verifying that a success message "All Buttons Clicked" appears after all buttons are clicked.

Starting URL: https://testpages.herokuapp.com/styled/dynamic-buttons-simple.html

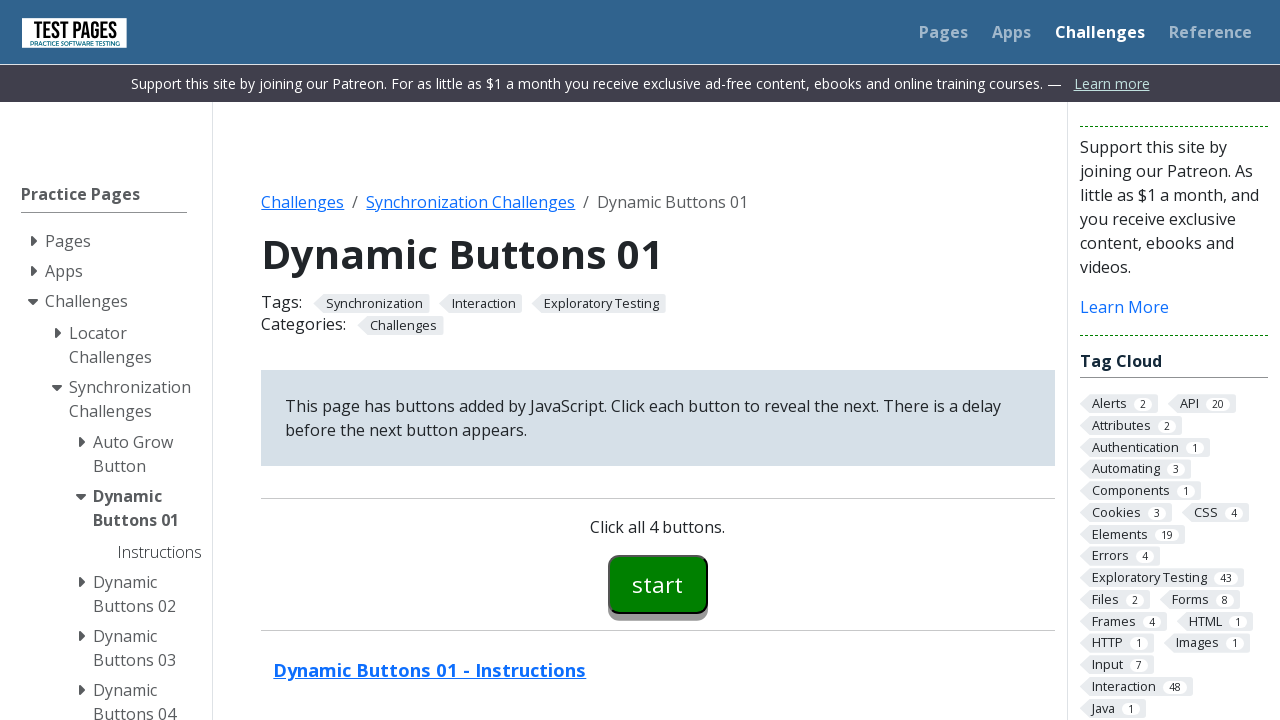

Navigated to dynamic buttons test page
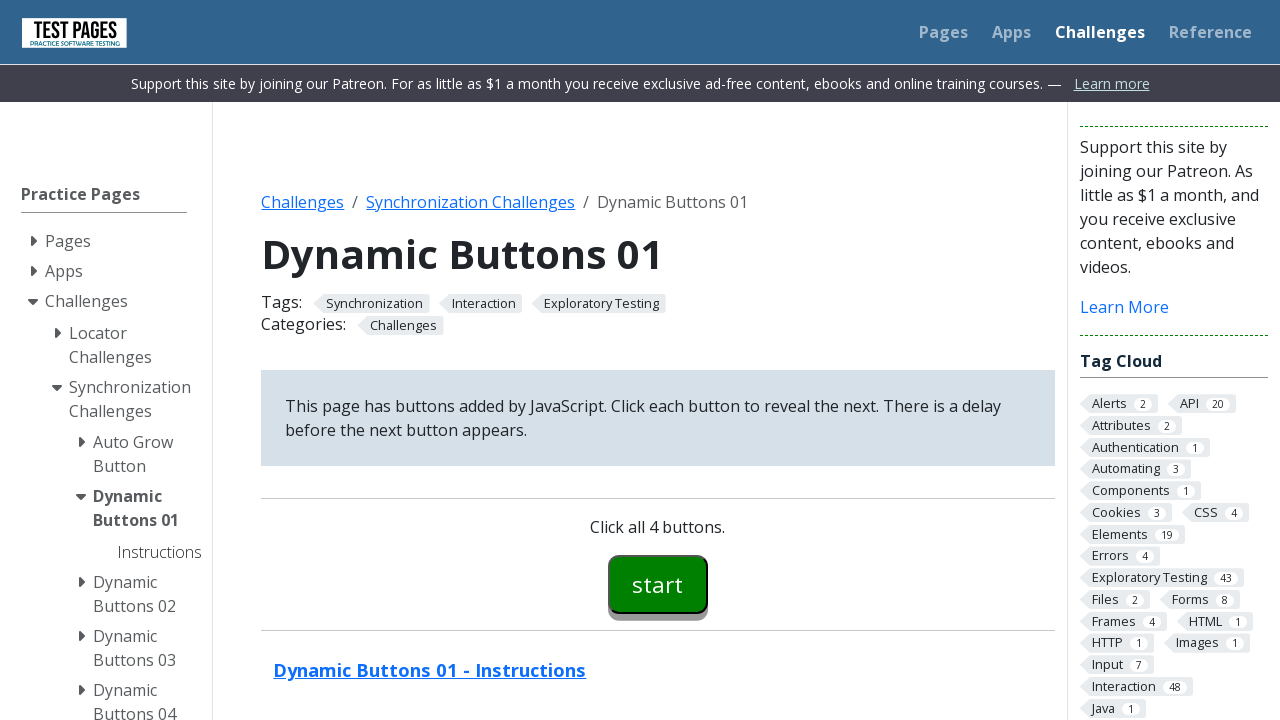

Clicked button00 at (658, 584) on #button00
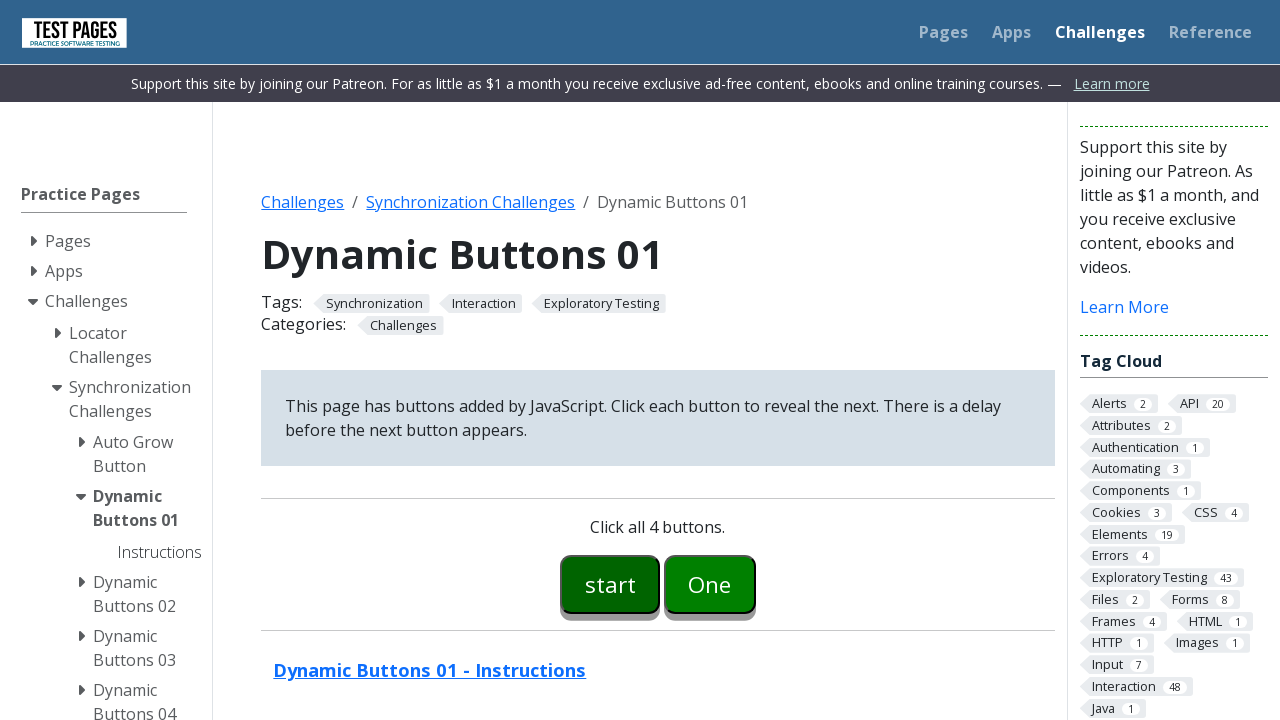

Clicked button01 at (710, 584) on #button01
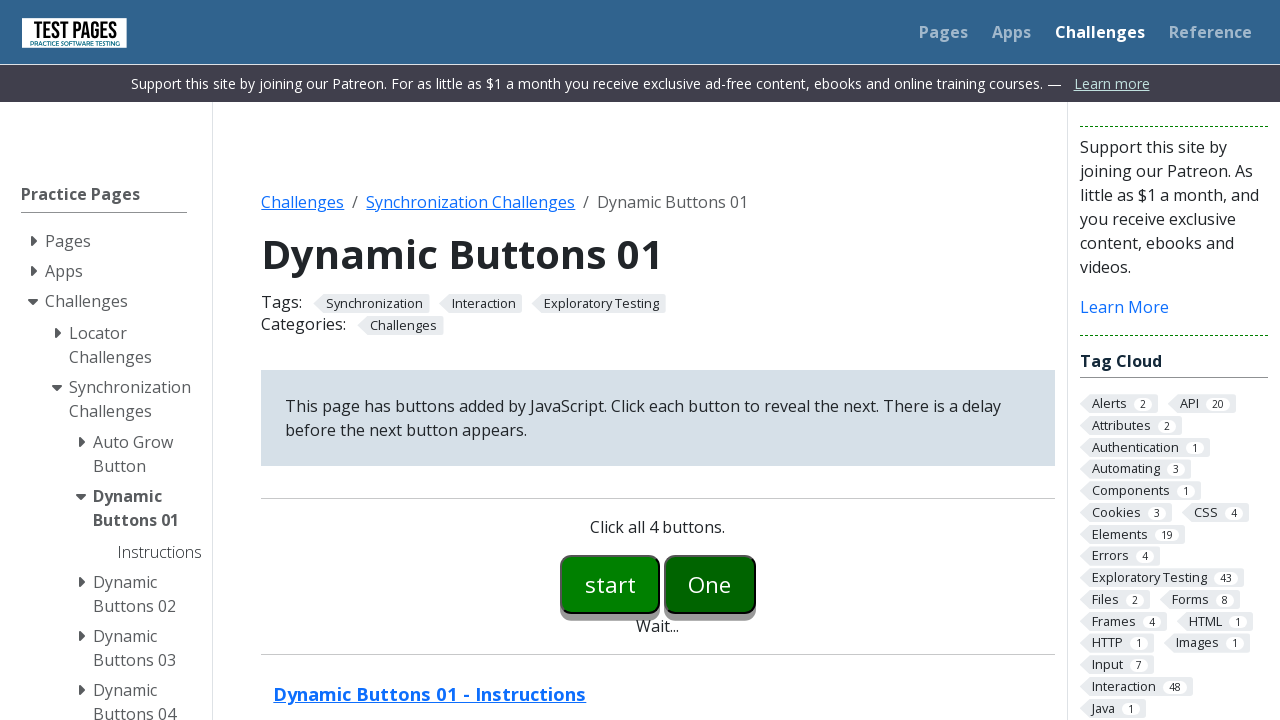

Clicked button02 at (756, 584) on #button02
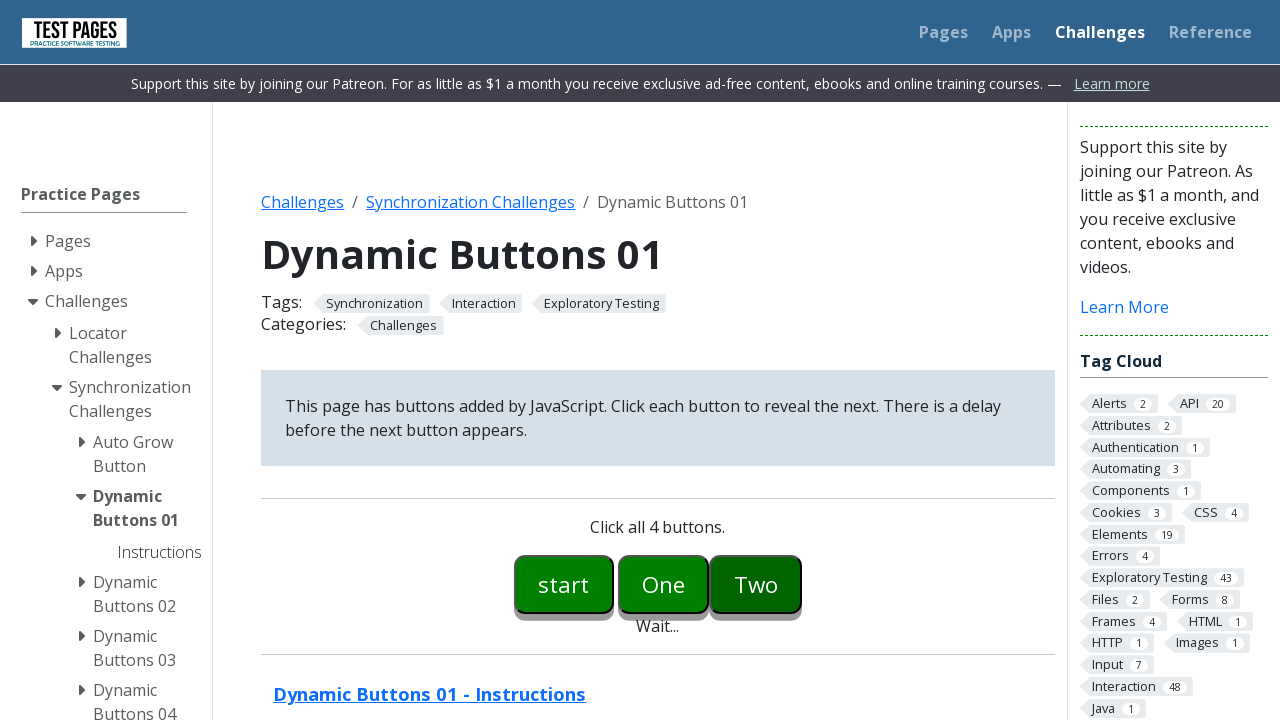

Clicked button03 at (802, 584) on #button03
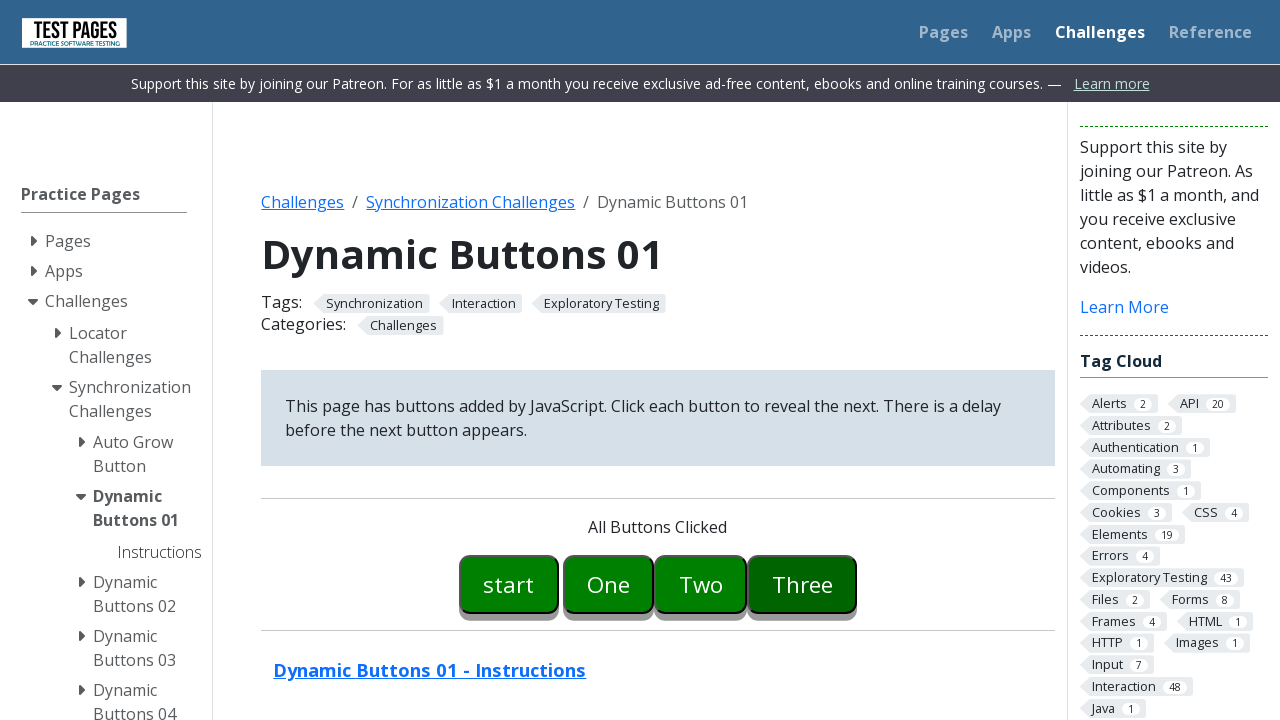

Success message element loaded
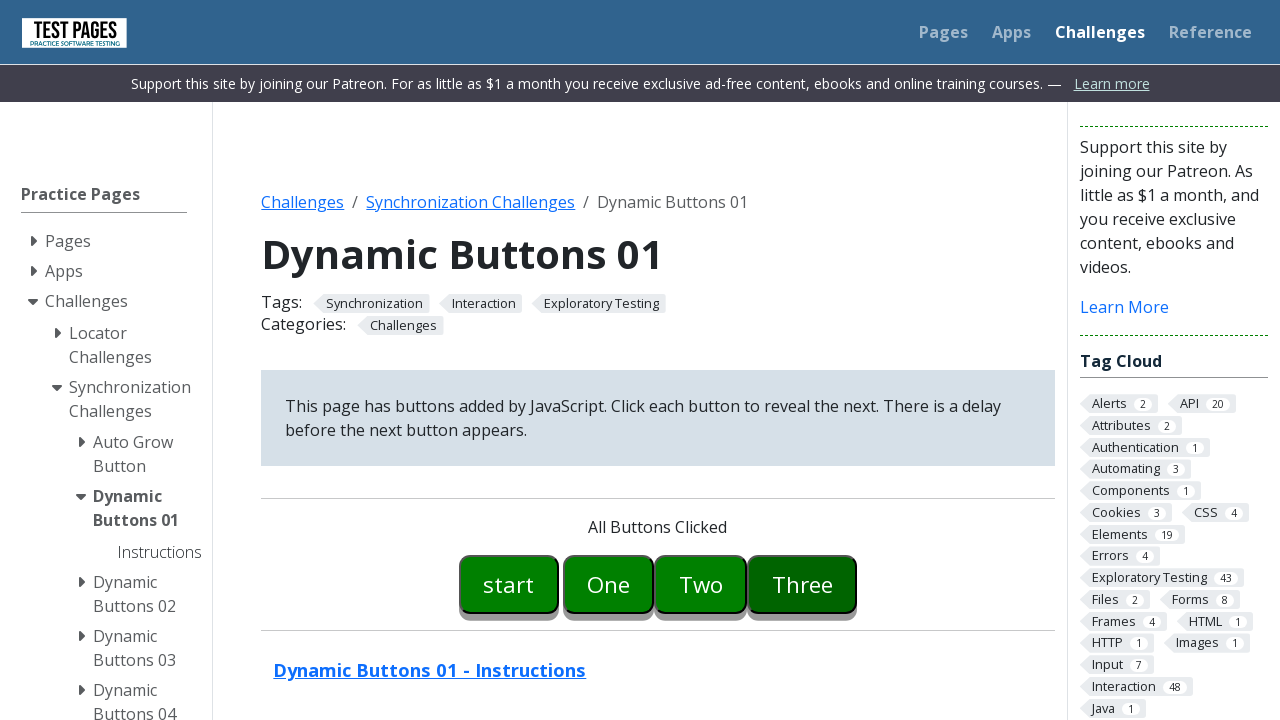

Verified success message 'All Buttons Clicked' is displayed
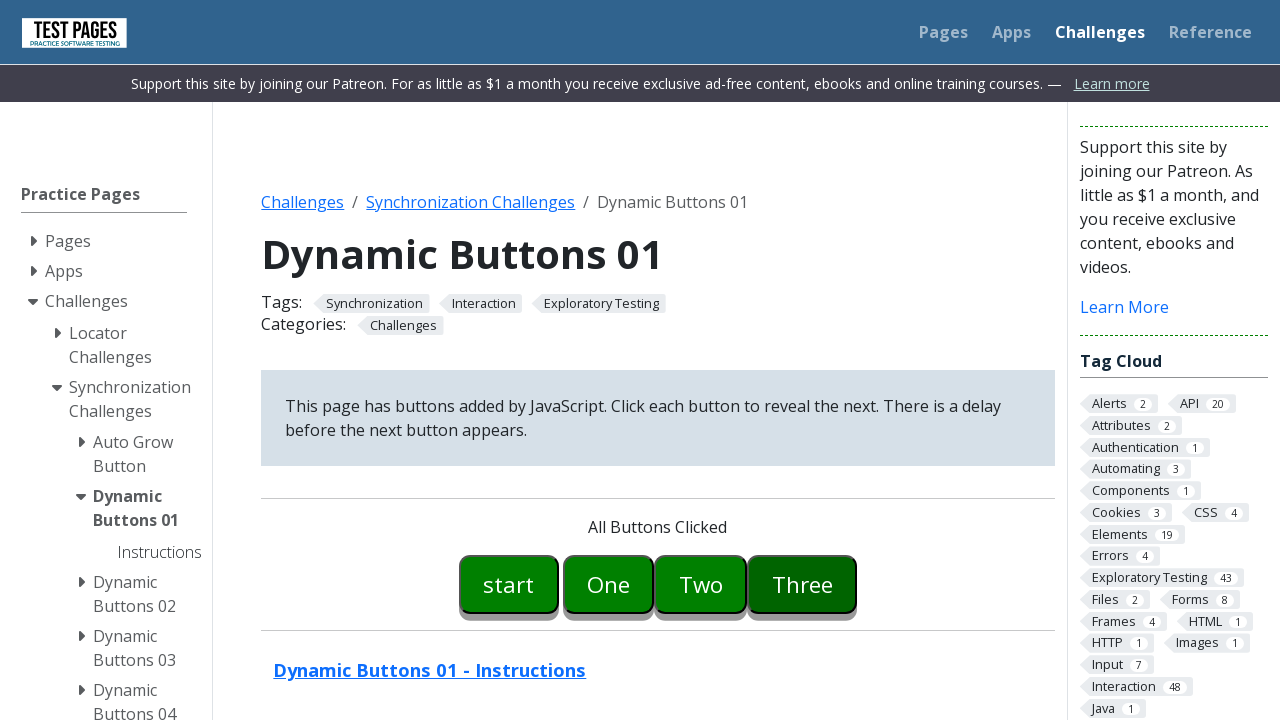

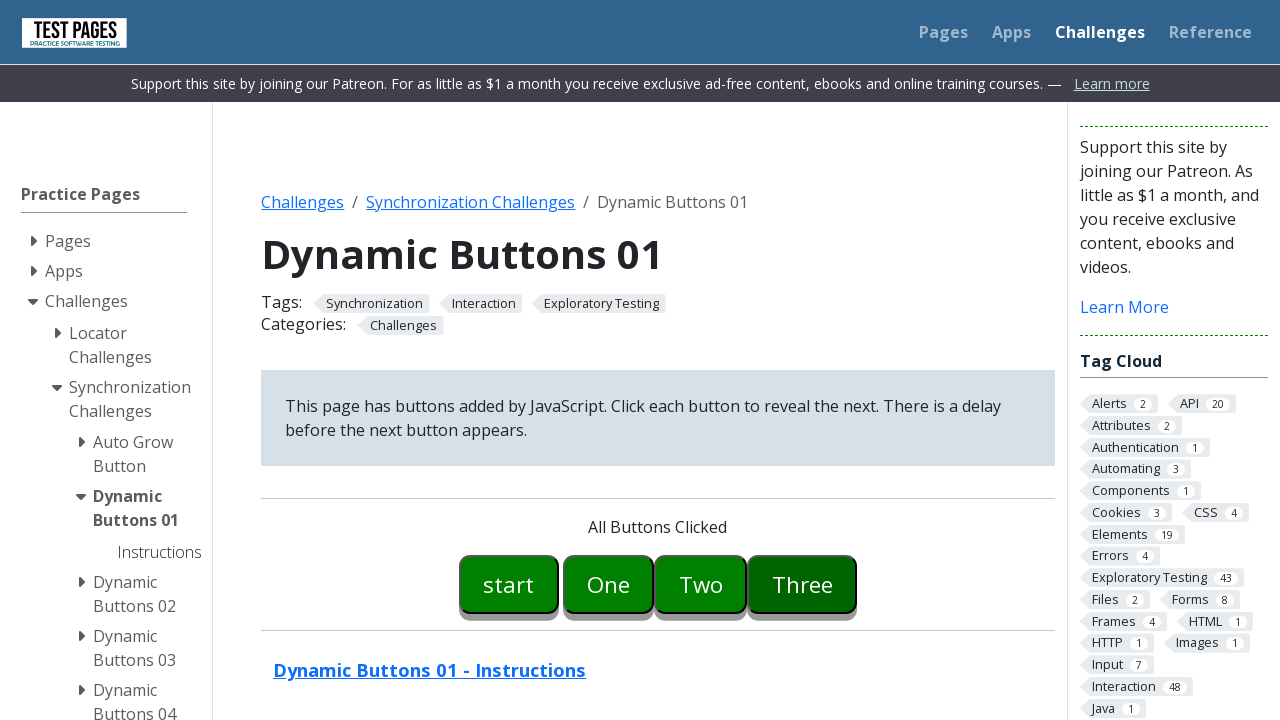